Tests the scrollable table on the Automation Practice page by scrolling the page and the table, then verifying that the sum of values in the fourth column matches the displayed total amount.

Starting URL: https://www.rahulshettyacademy.com/AutomationPractice/

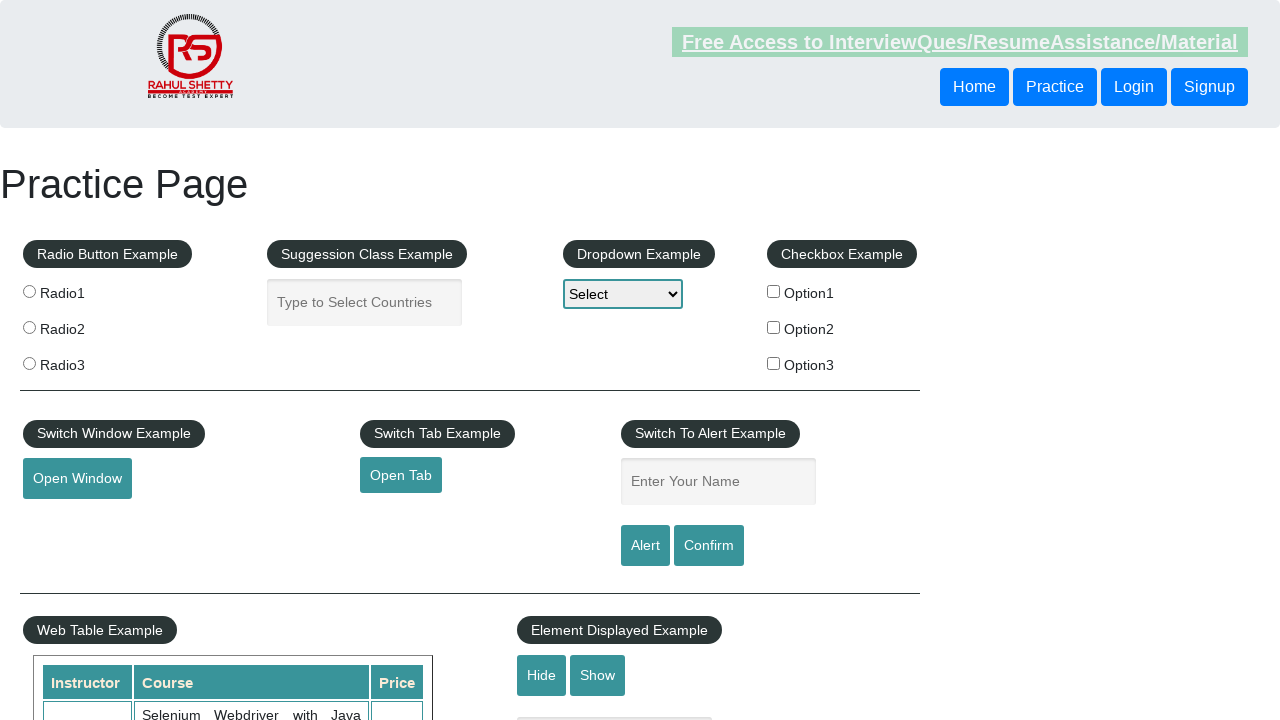

Scrolled page down by 500 pixels
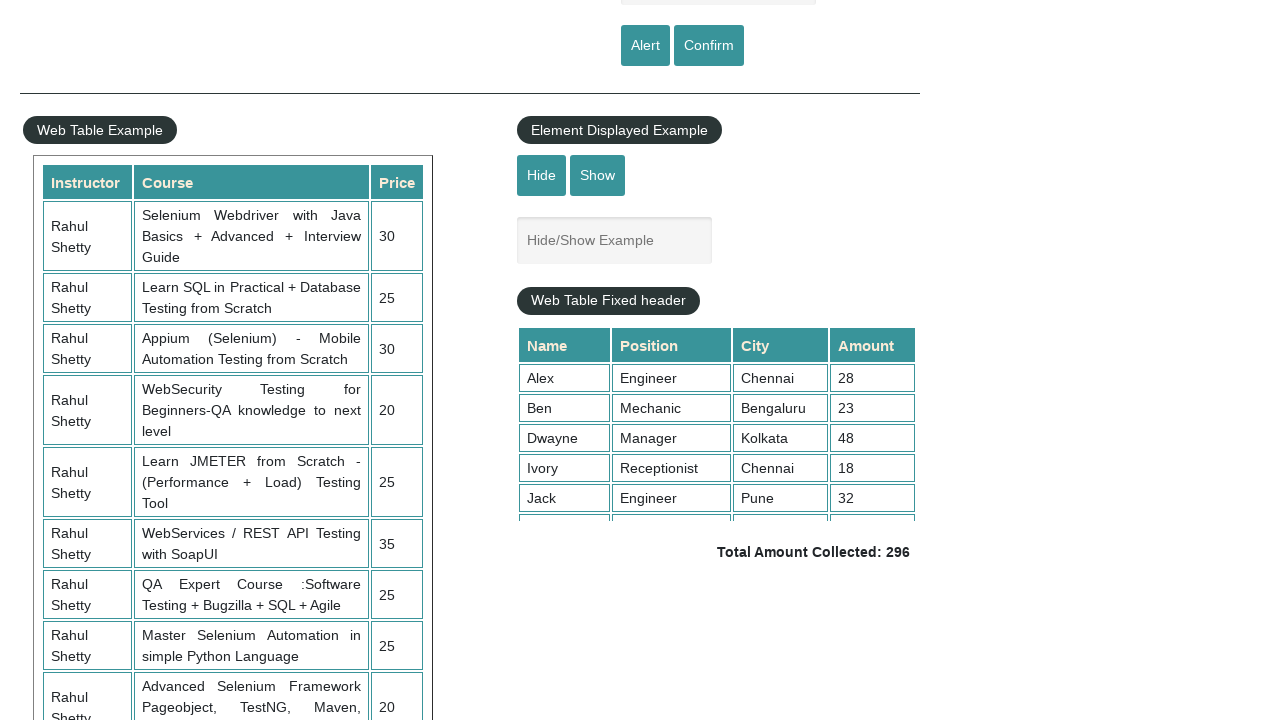

Table with class 'tableFixHead' became visible
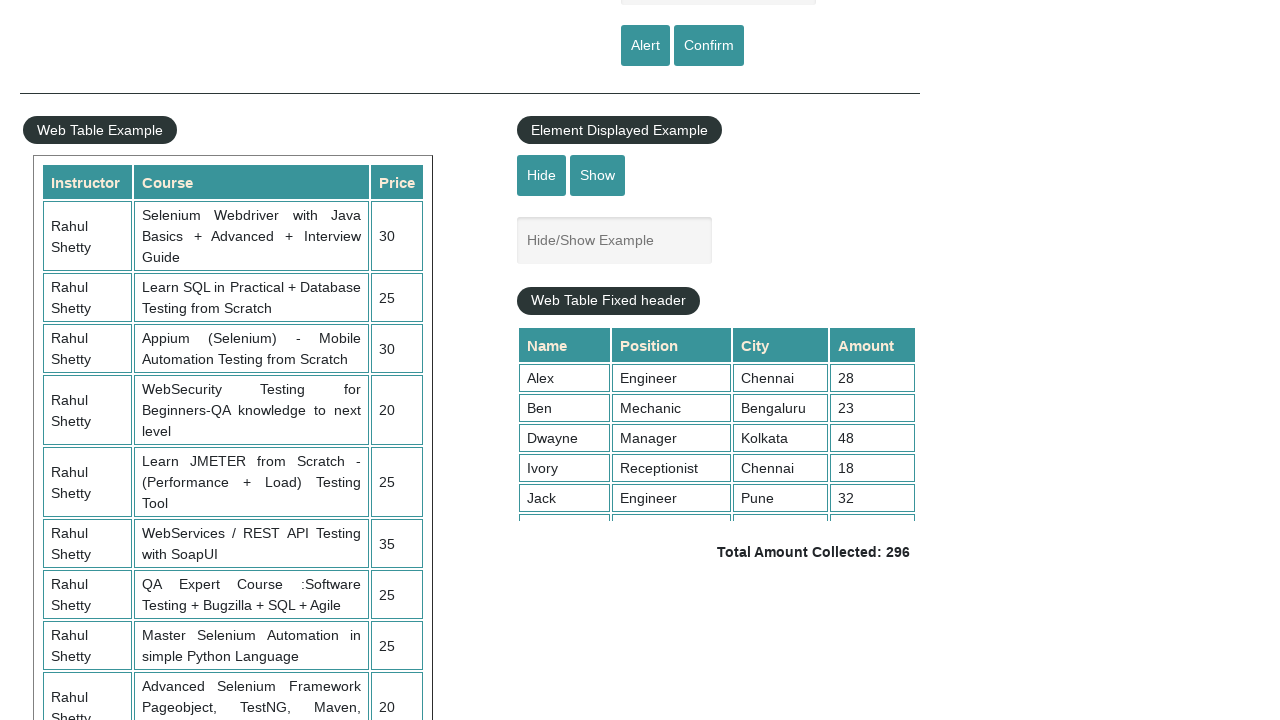

Scrolled inside the table element by 5000 pixels
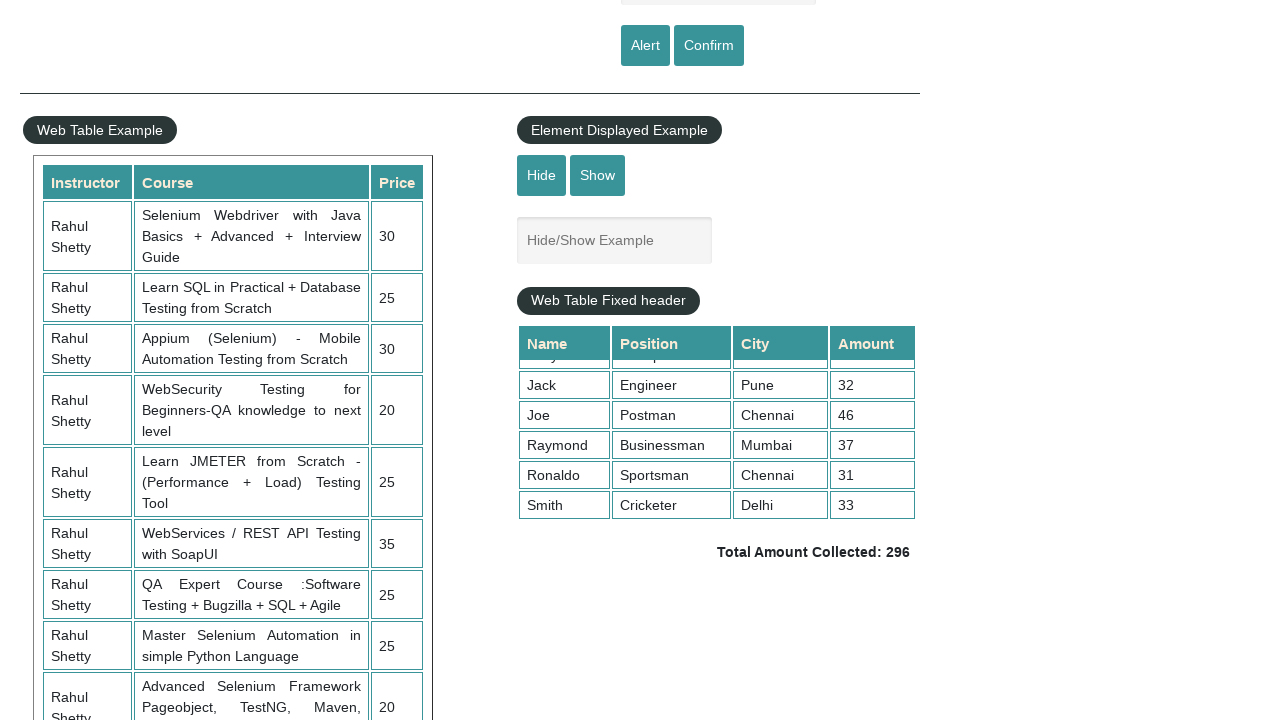

Waited 1 second for scroll animation to complete
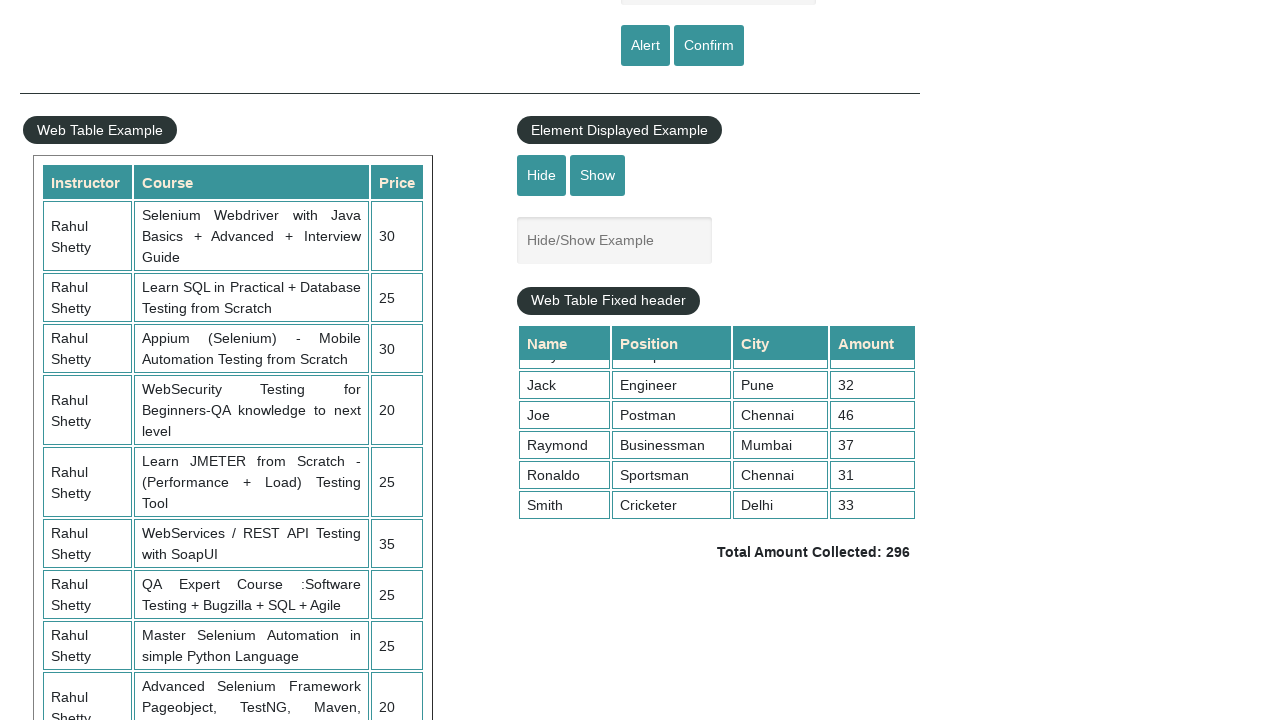

Retrieved all values from the 4th column of the table
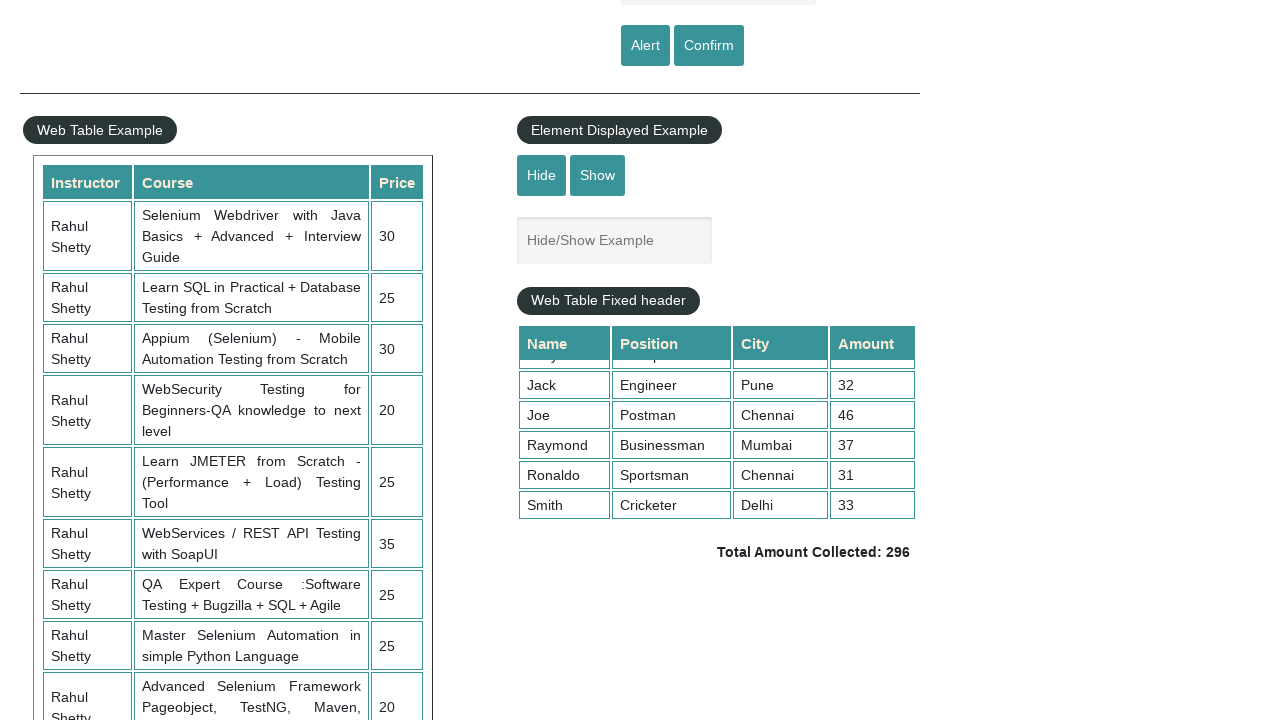

Calculated sum of all 4th column values: 296
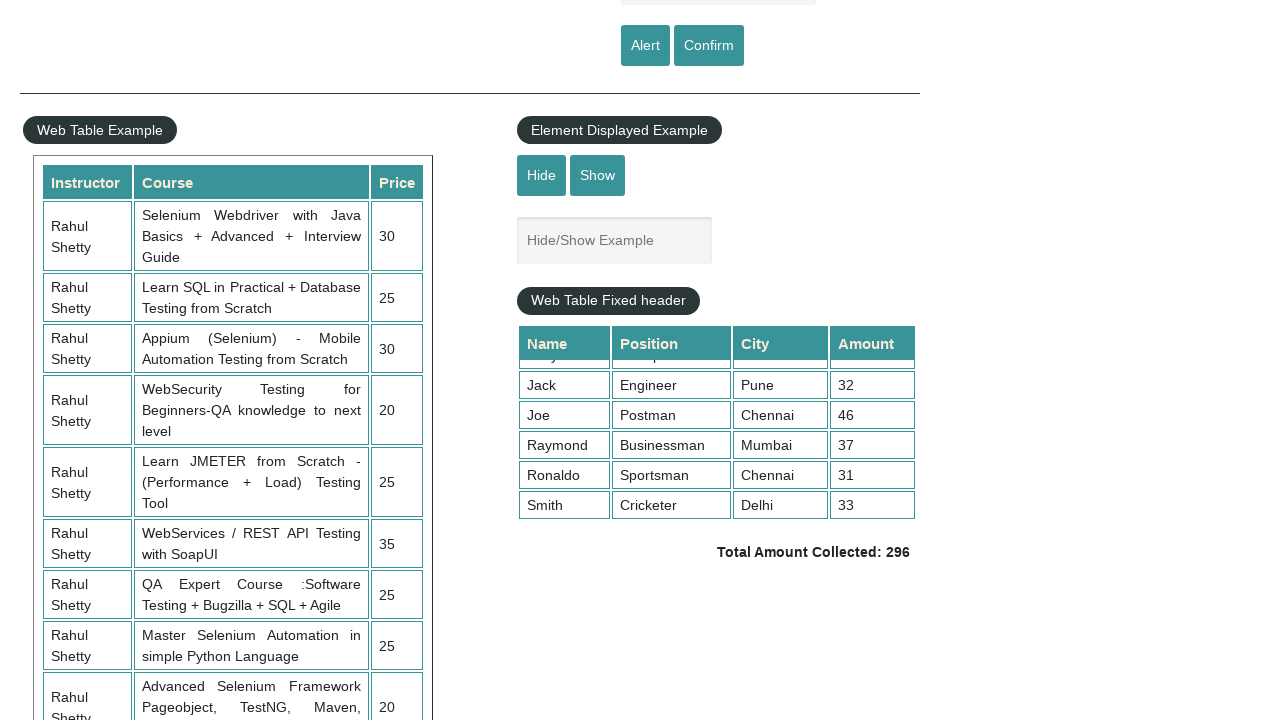

Retrieved displayed total amount: 296
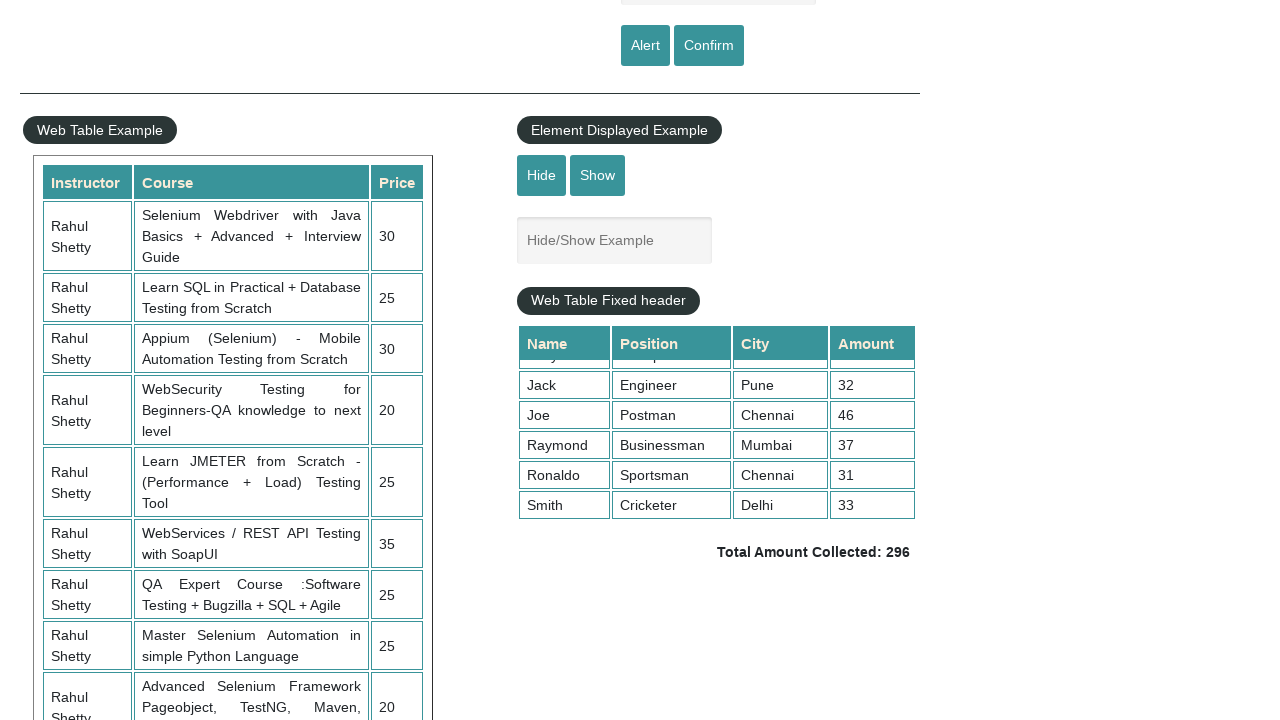

Verified calculated sum (296) matches displayed total (296)
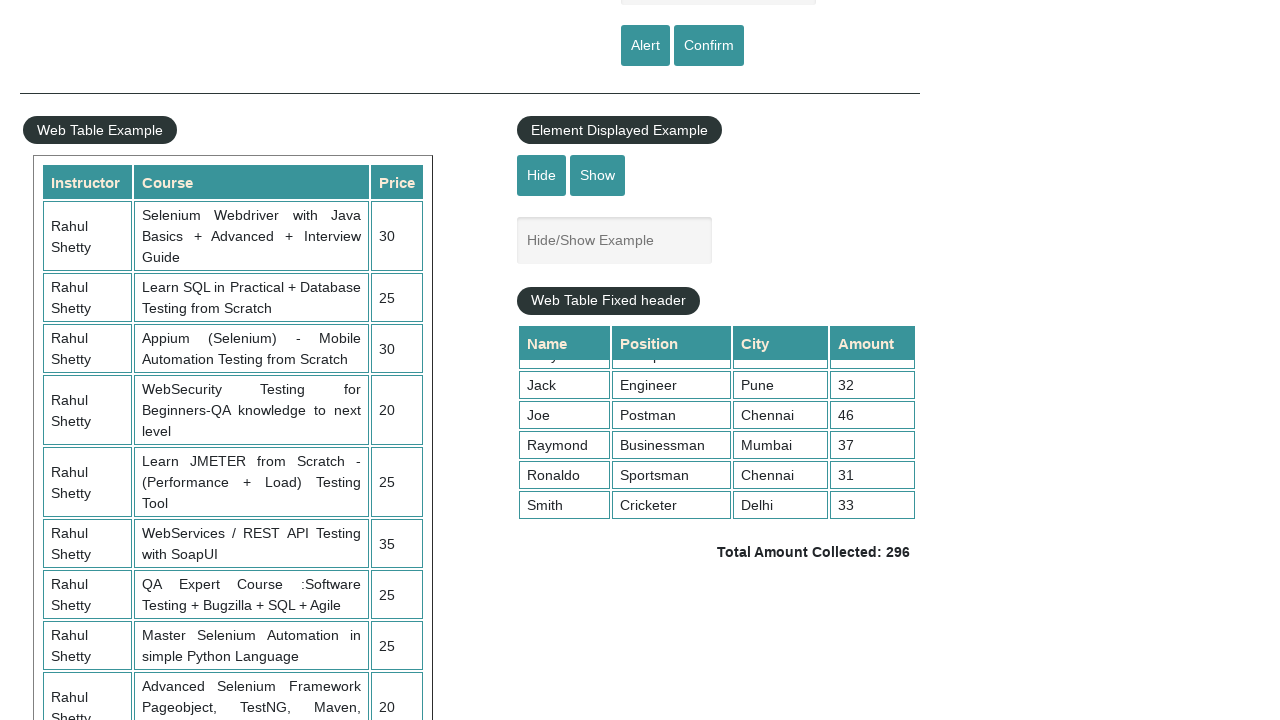

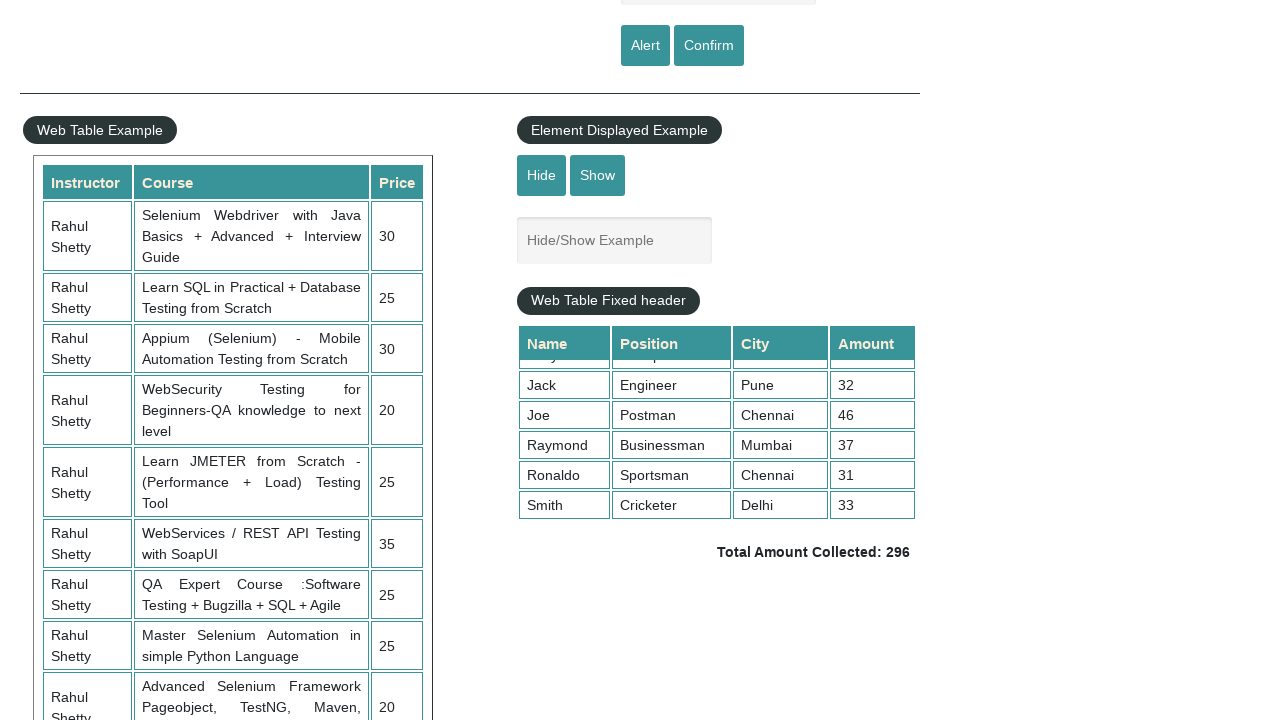